Tests radio button functionality by clicking radio buttons in two different groups and verifying their selection state on an HTML forms tutorial page.

Starting URL: http://www.echoecho.com/htmlforms10.htm

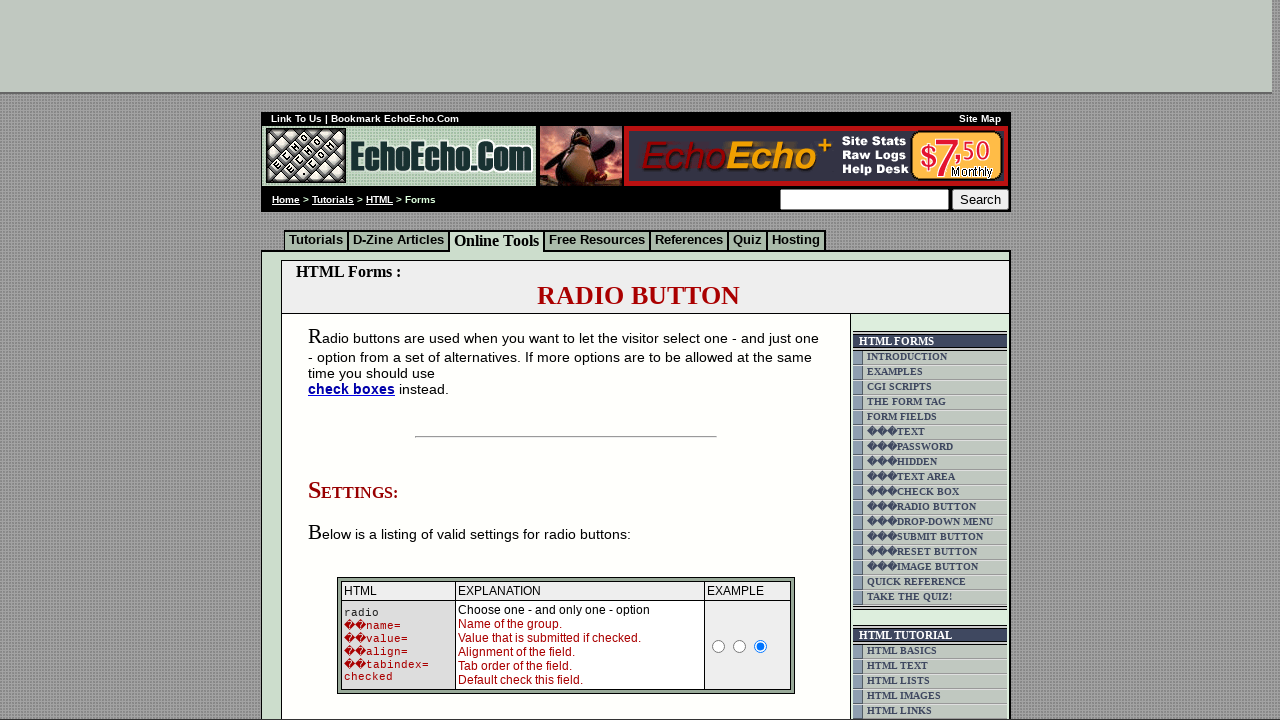

Waited for group1 radio buttons to load
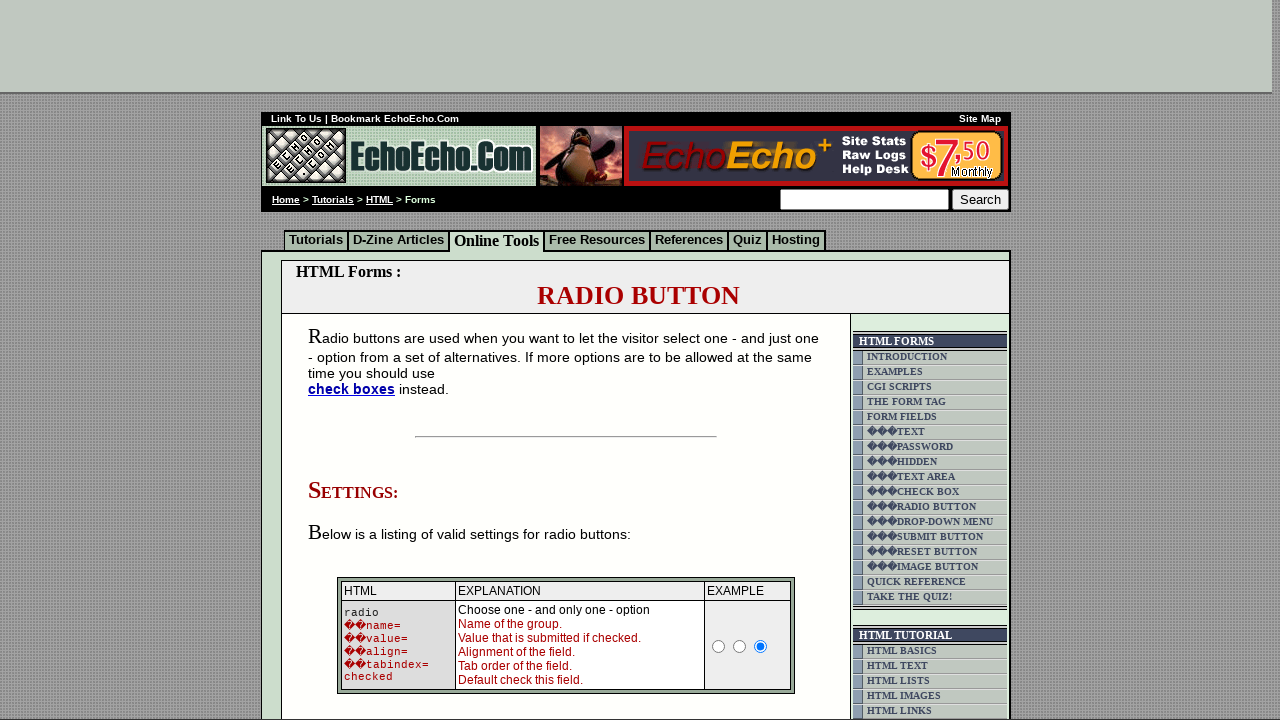

Located all radio buttons in group1
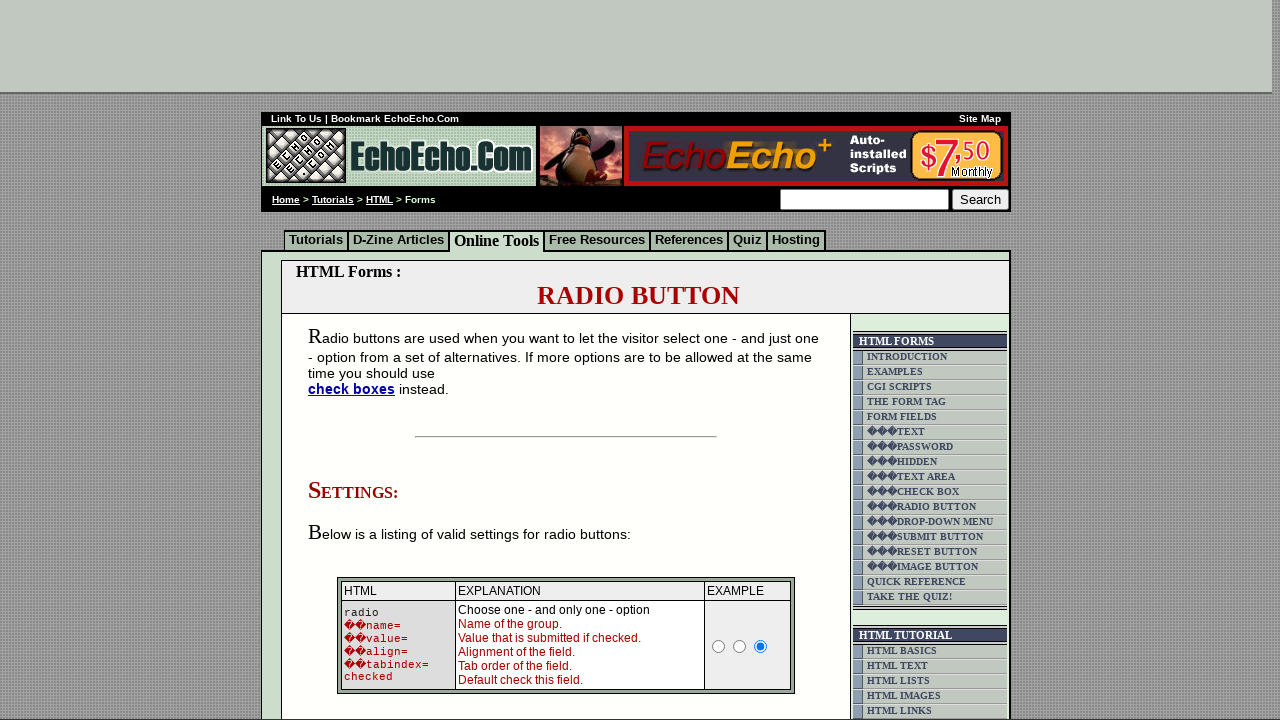

Retrieved count of group1 radio buttons: 3
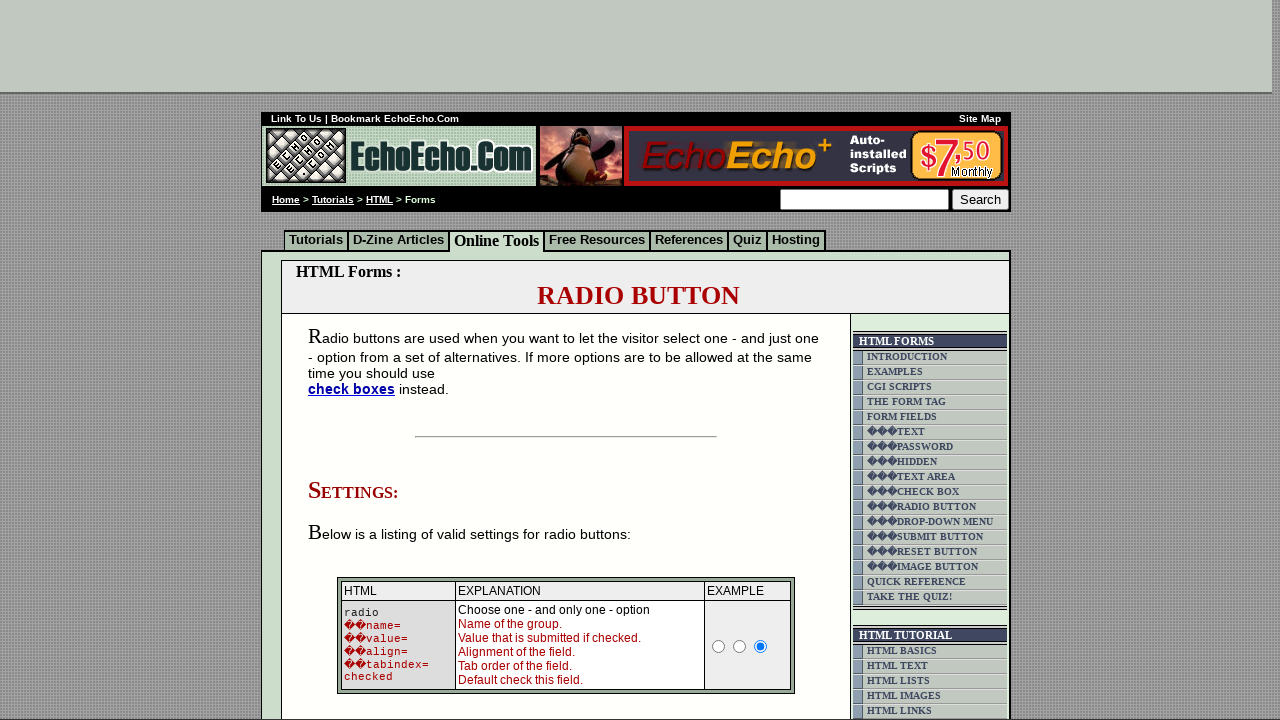

Clicked third radio button in group1 (iteration 1/3) at (356, 360) on input[name='group1'] >> nth=2
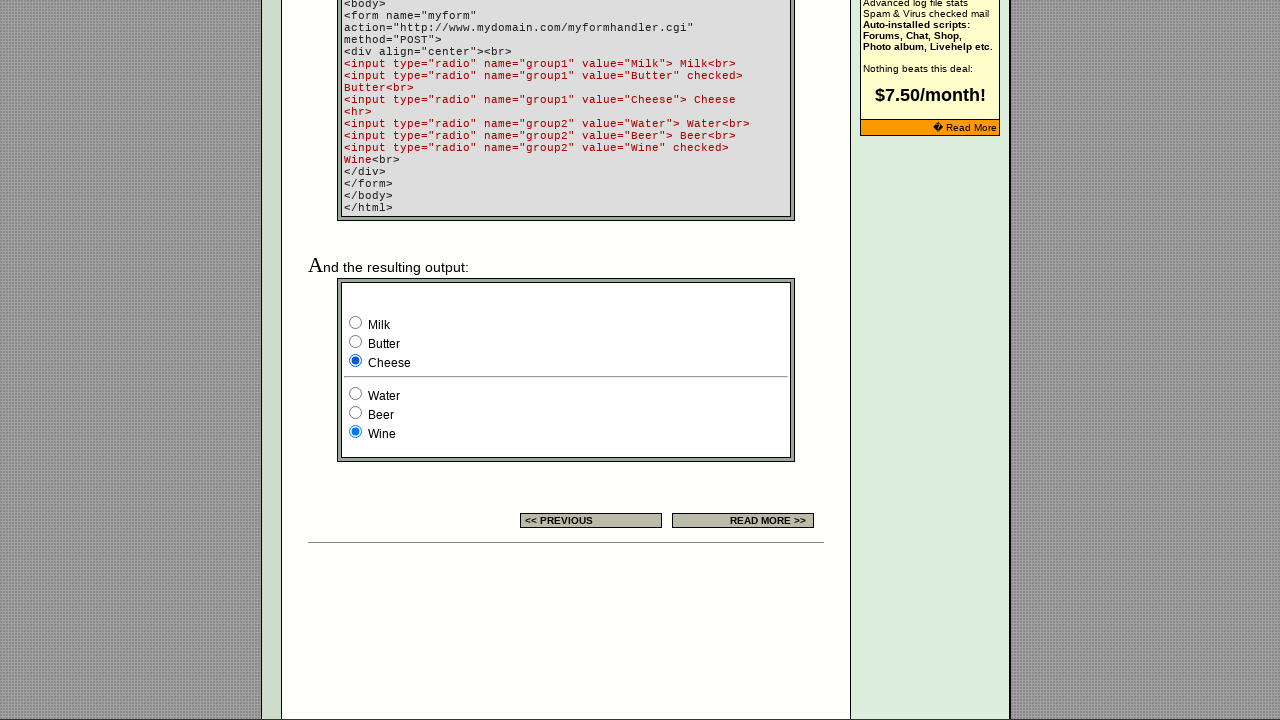

Waited 500ms for radio button selection to register
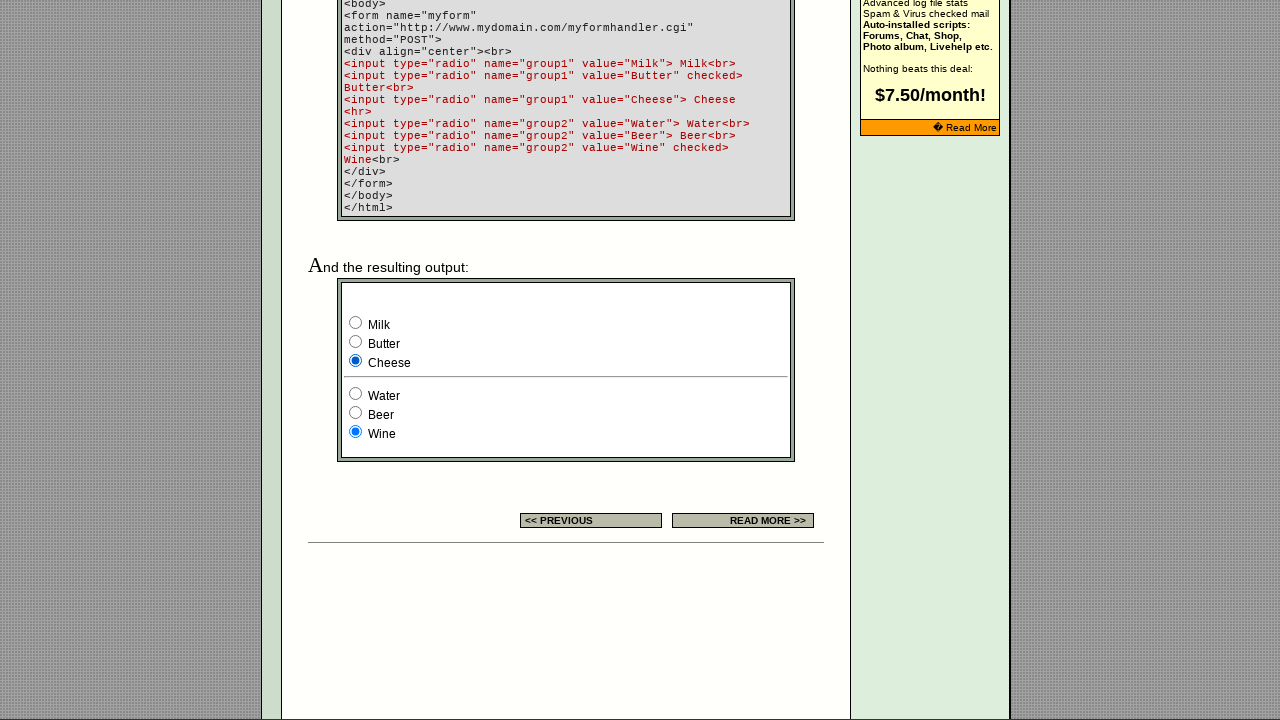

Clicked third radio button in group1 (iteration 2/3) at (356, 360) on input[name='group1'] >> nth=2
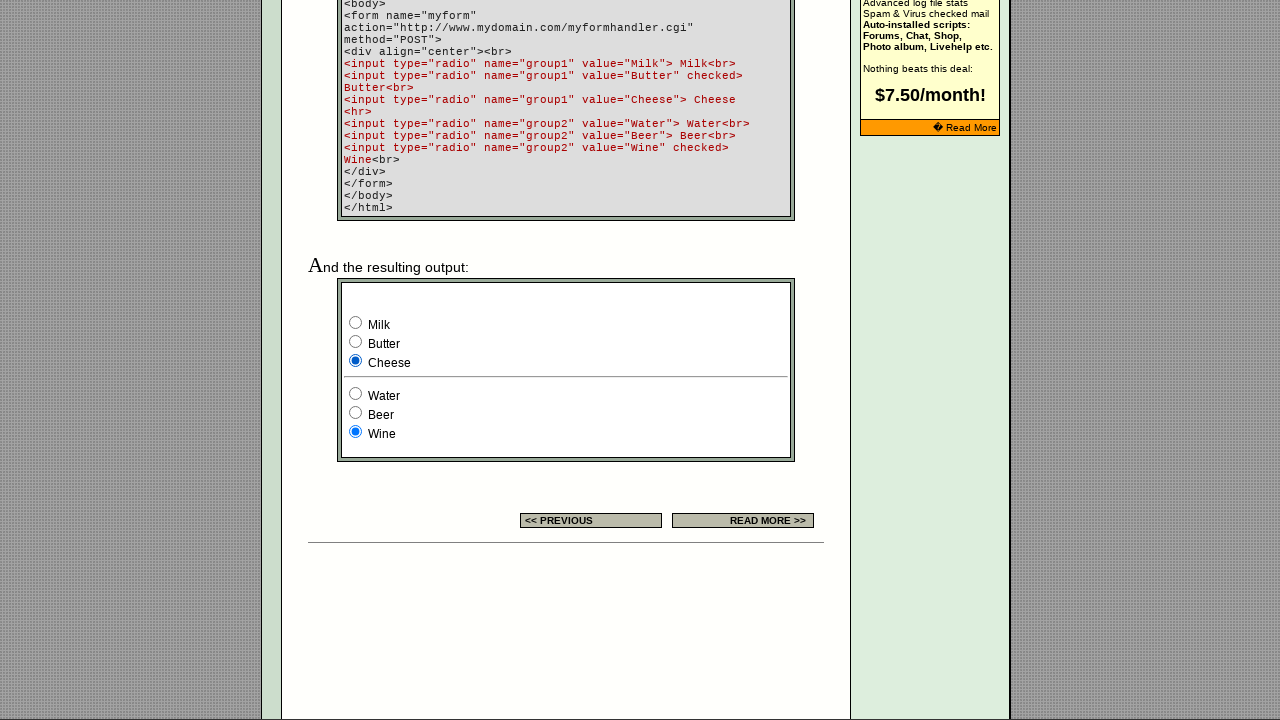

Waited 500ms for radio button selection to register
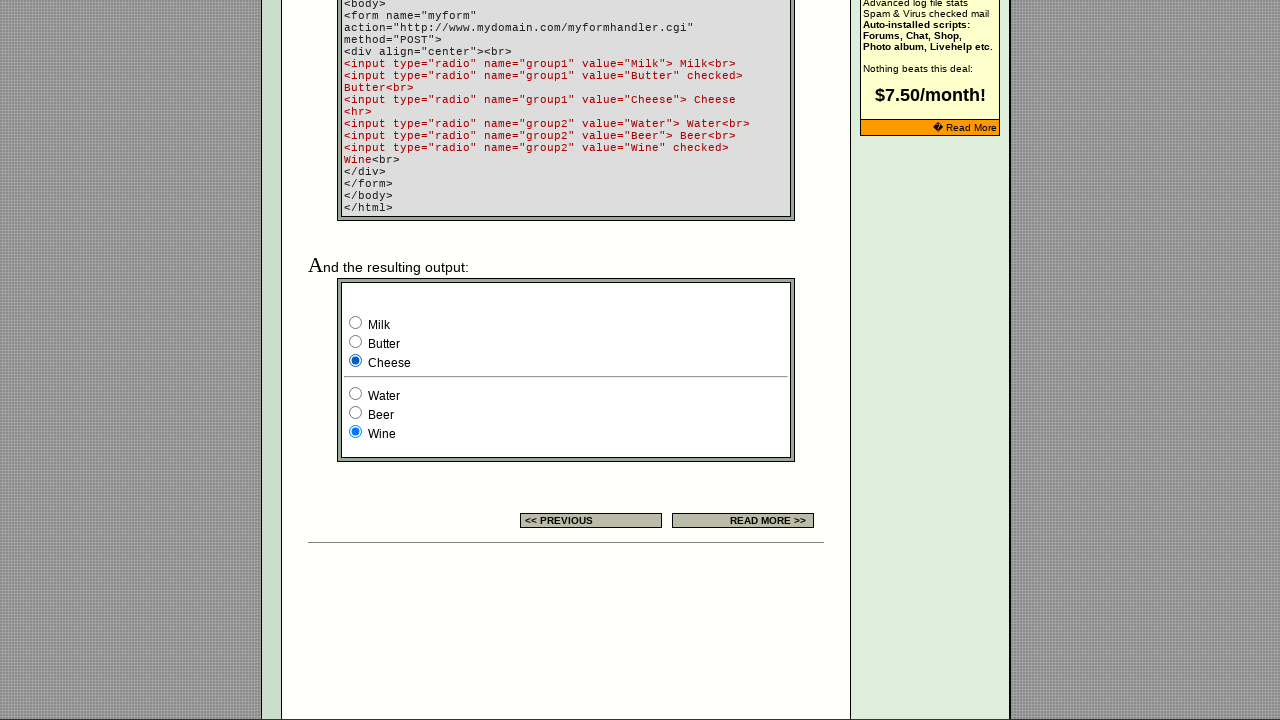

Clicked third radio button in group1 (iteration 3/3) at (356, 360) on input[name='group1'] >> nth=2
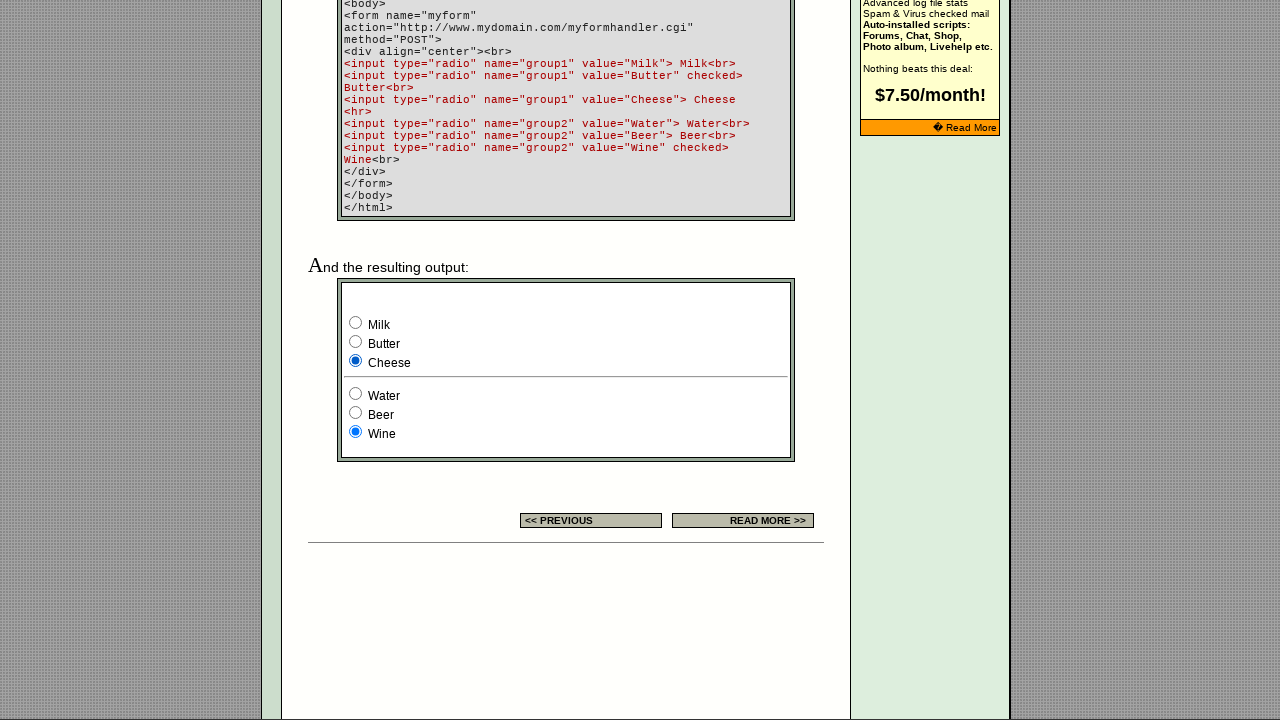

Waited 500ms for radio button selection to register
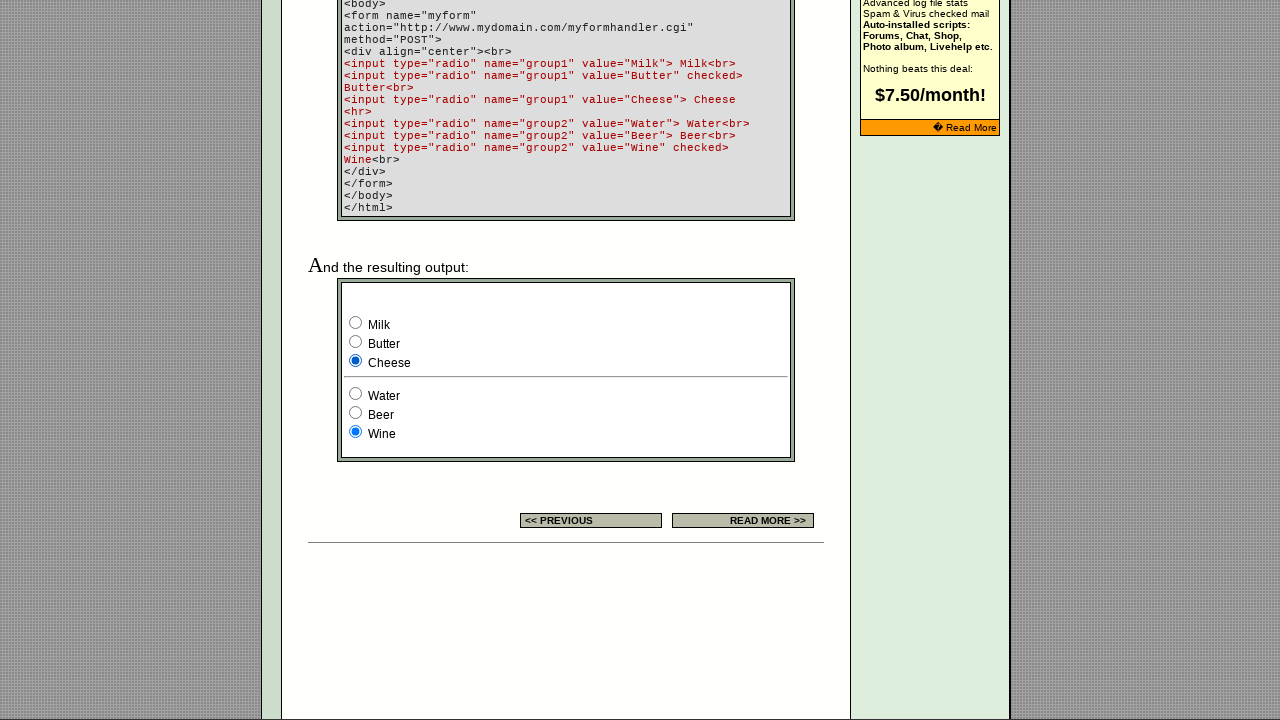

Located all radio buttons in group2
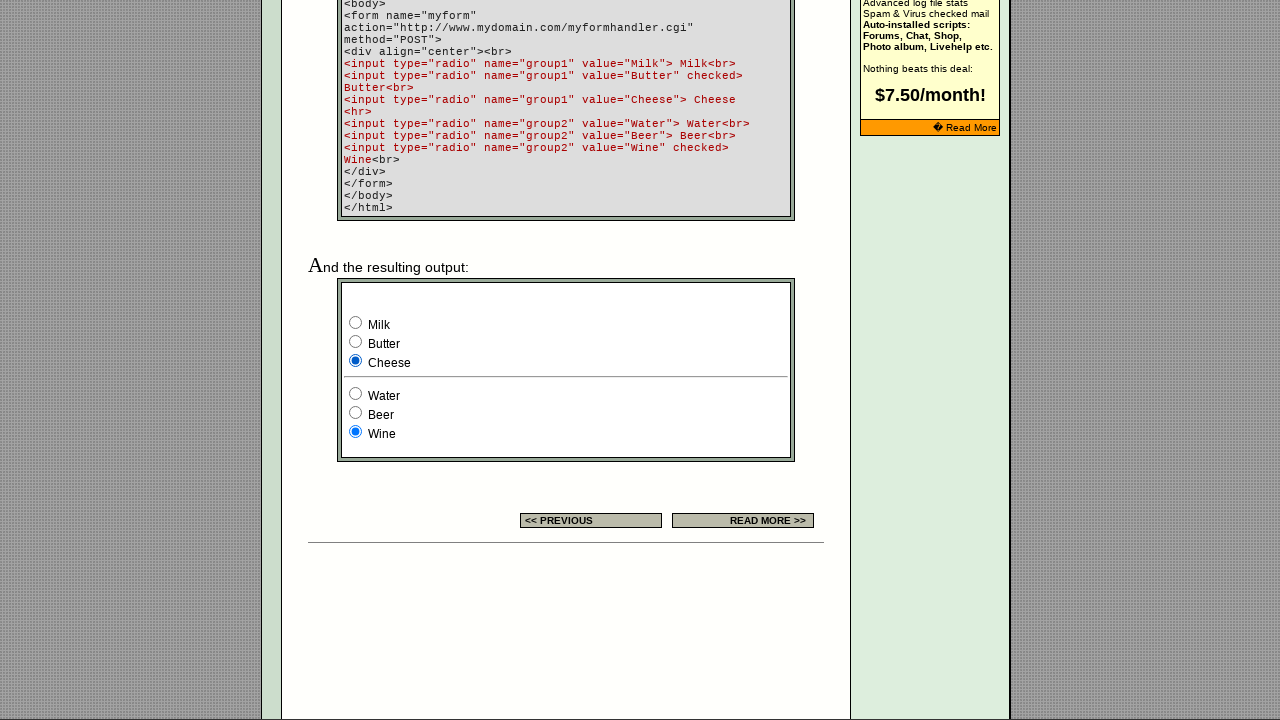

Retrieved count of group2 radio buttons: 3
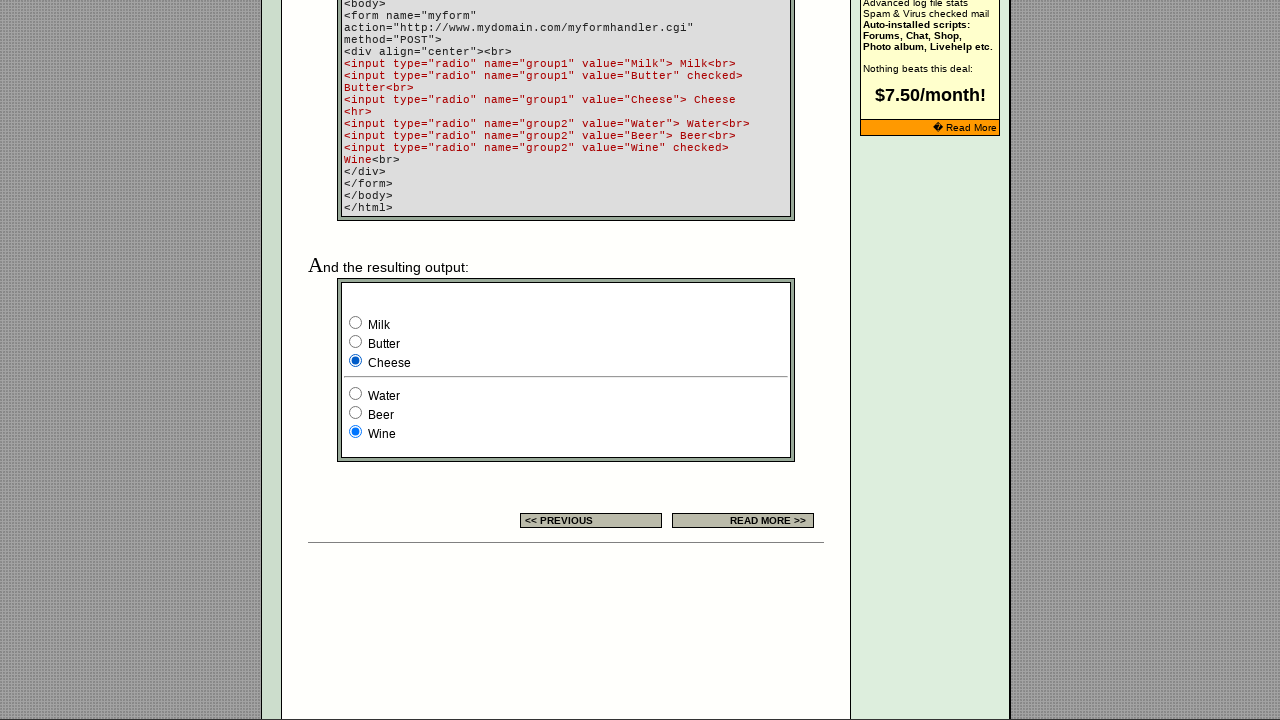

Clicked third radio button in group2 (iteration 1/3) at (356, 432) on input[name='group2'] >> nth=2
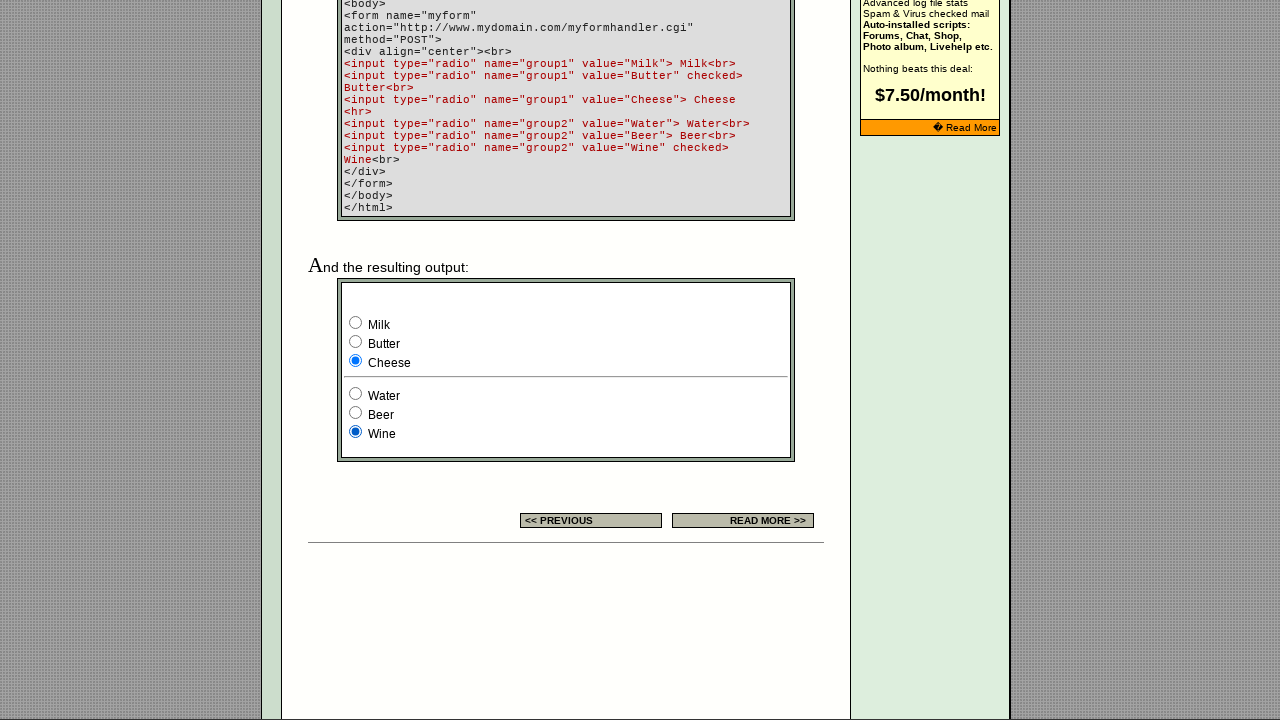

Waited 500ms for radio button selection to register
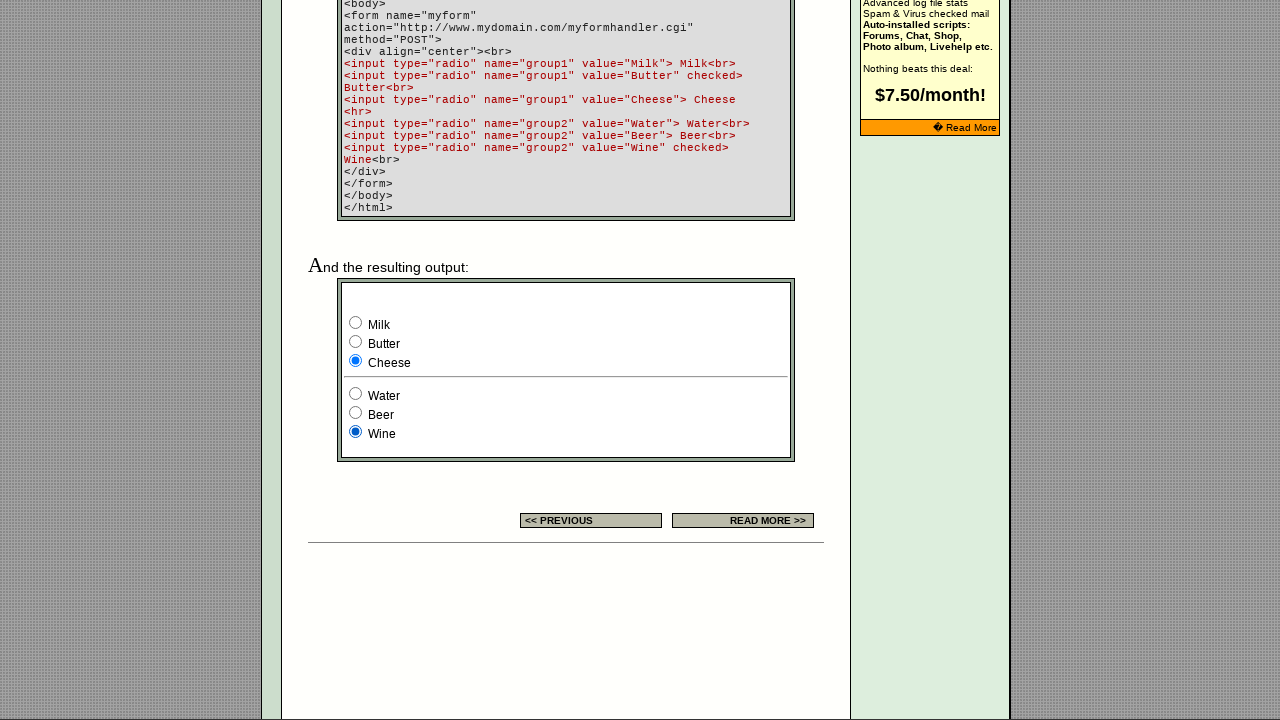

Clicked third radio button in group2 (iteration 2/3) at (356, 432) on input[name='group2'] >> nth=2
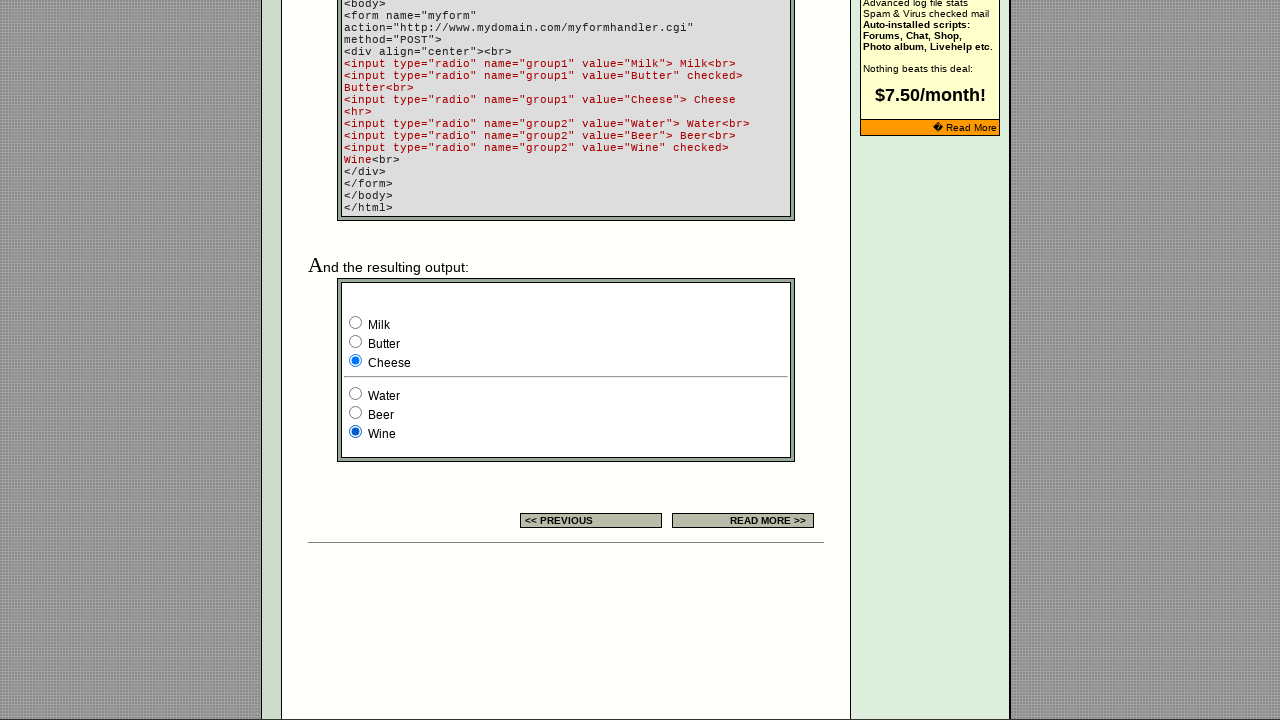

Waited 500ms for radio button selection to register
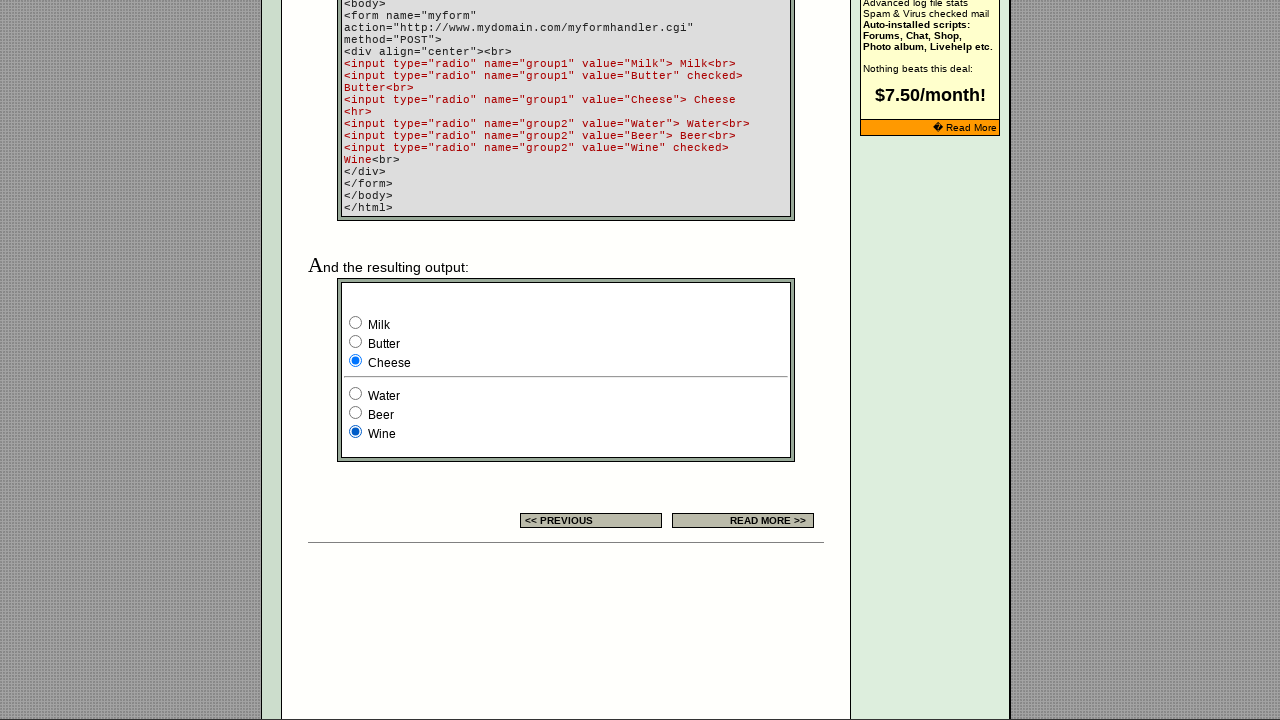

Clicked third radio button in group2 (iteration 3/3) at (356, 432) on input[name='group2'] >> nth=2
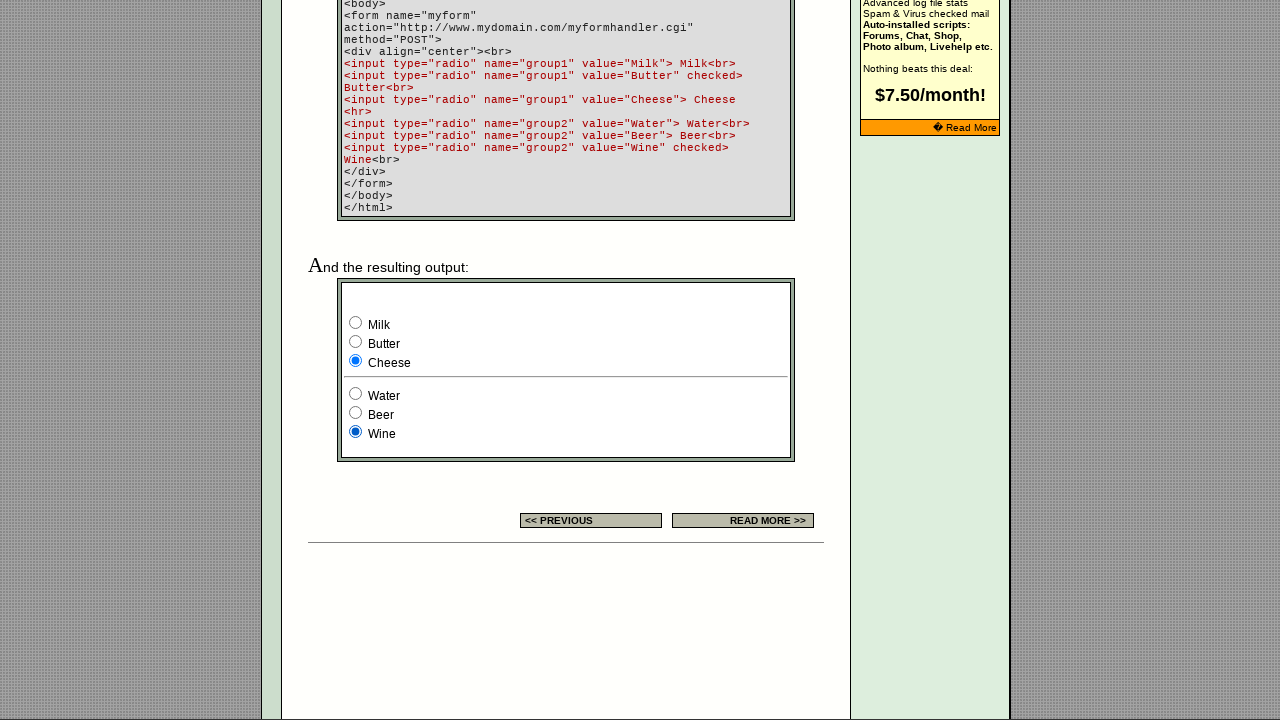

Waited 500ms for radio button selection to register
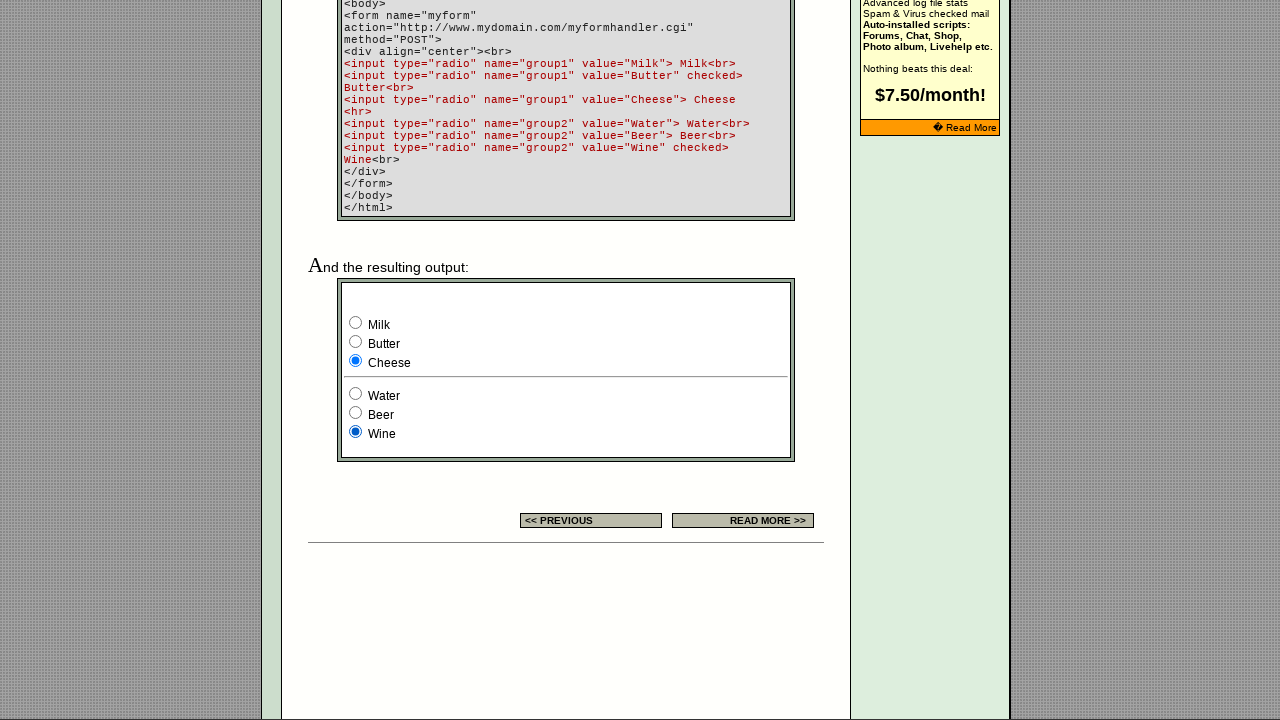

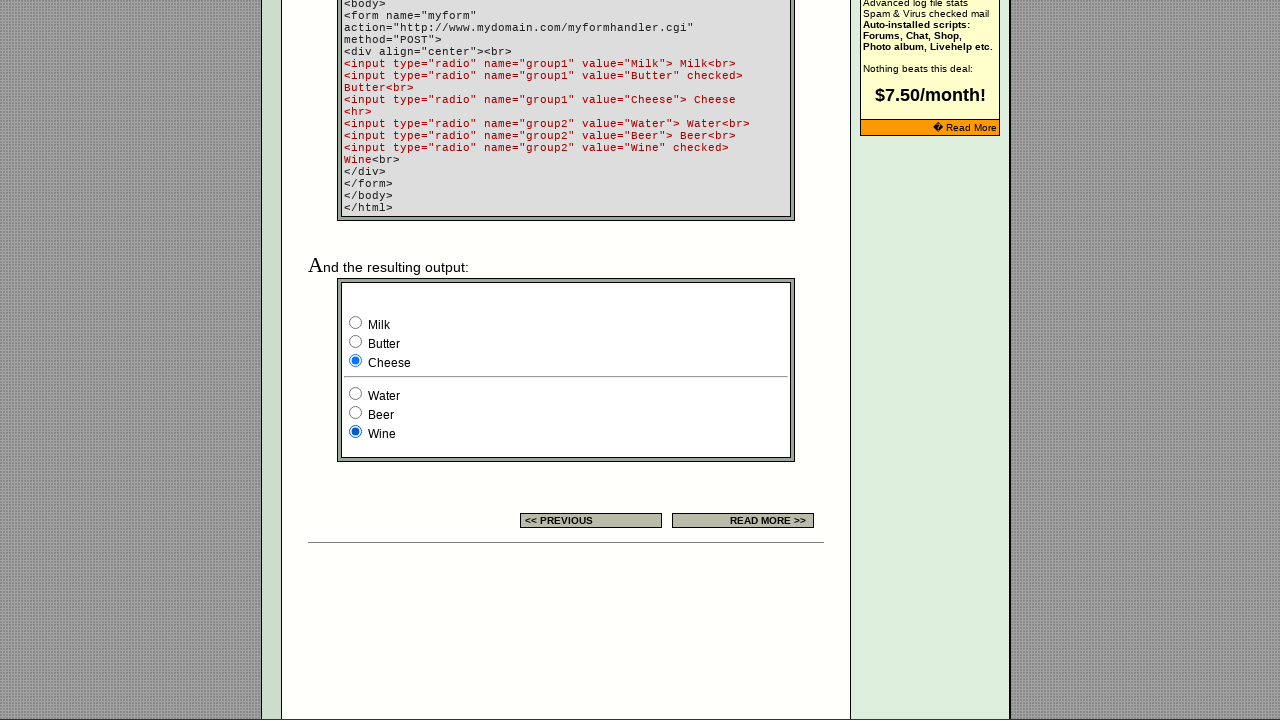